Simple browser launch test that navigates to Flipkart e-commerce website and maximizes the window.

Starting URL: https://www.flipkart.com/

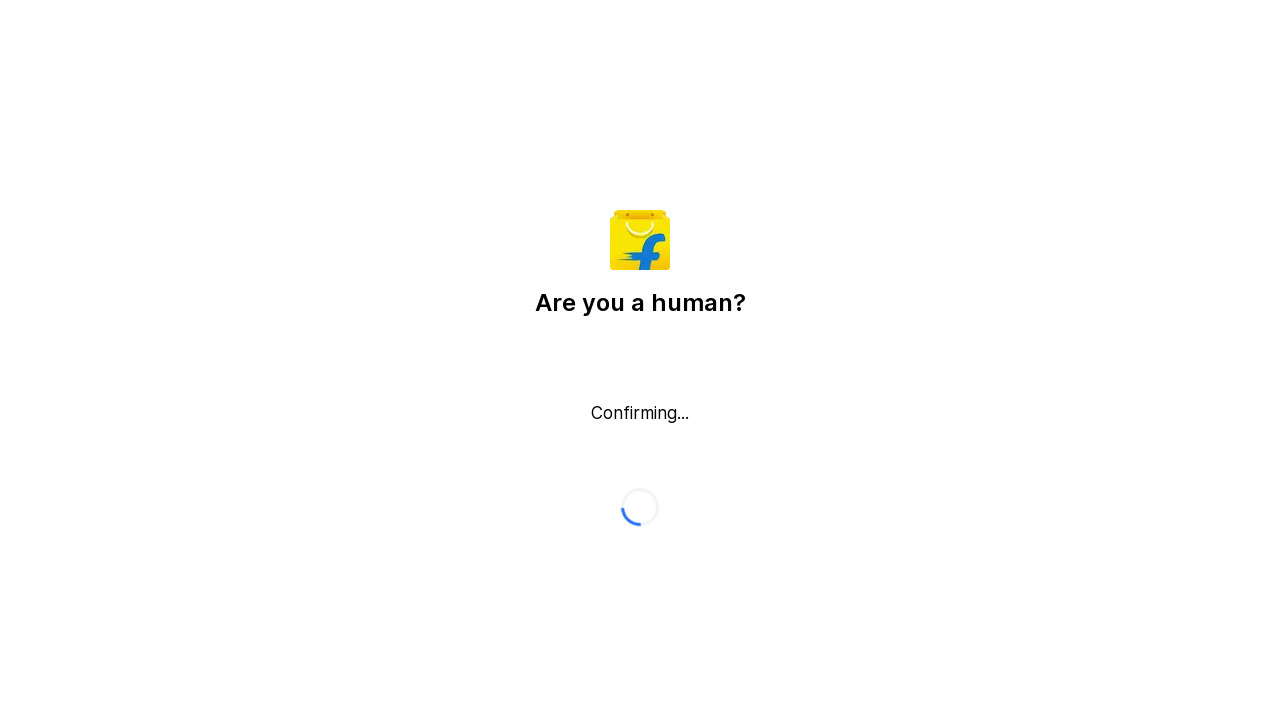

Waited for page to load (domcontentloaded state)
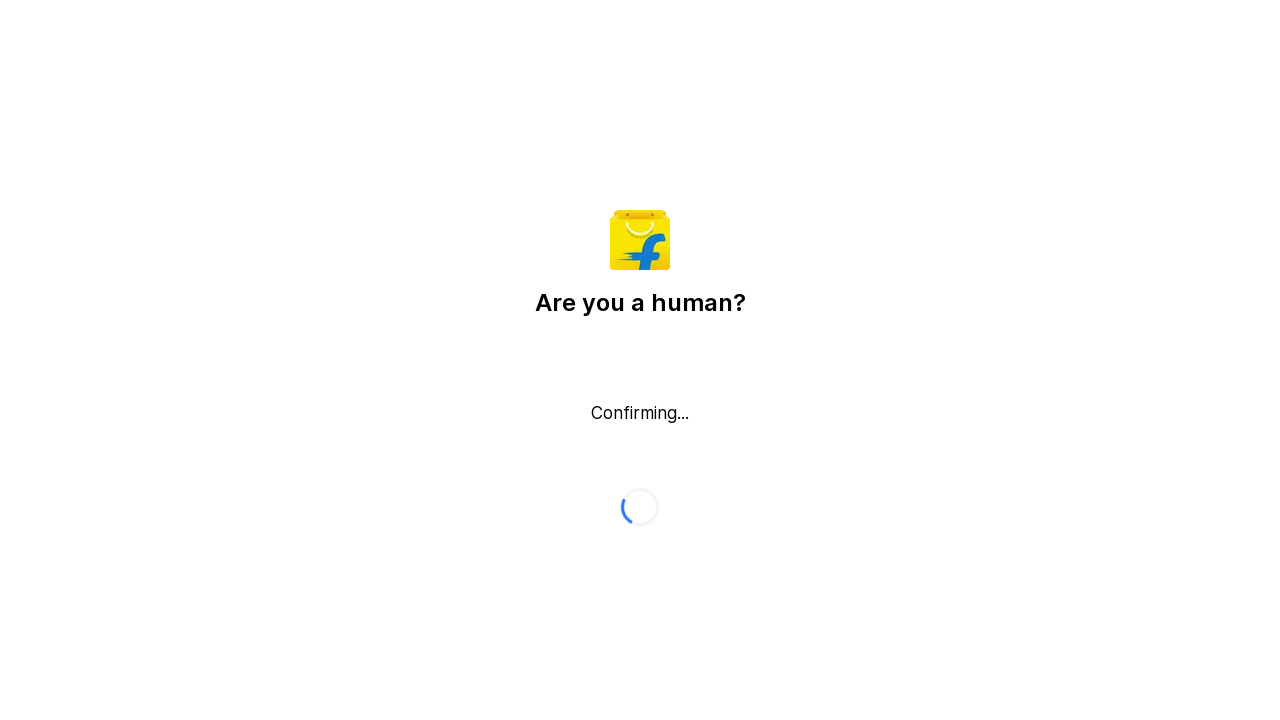

Verified body element is present on Flipkart homepage
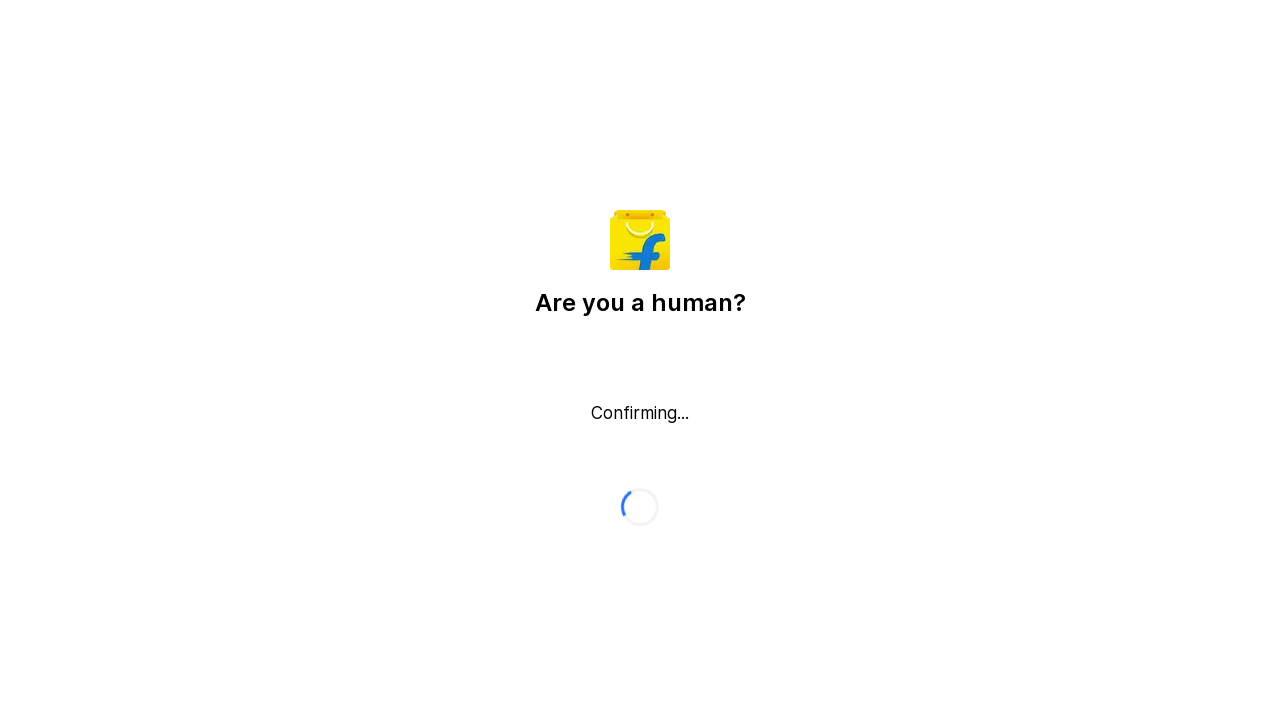

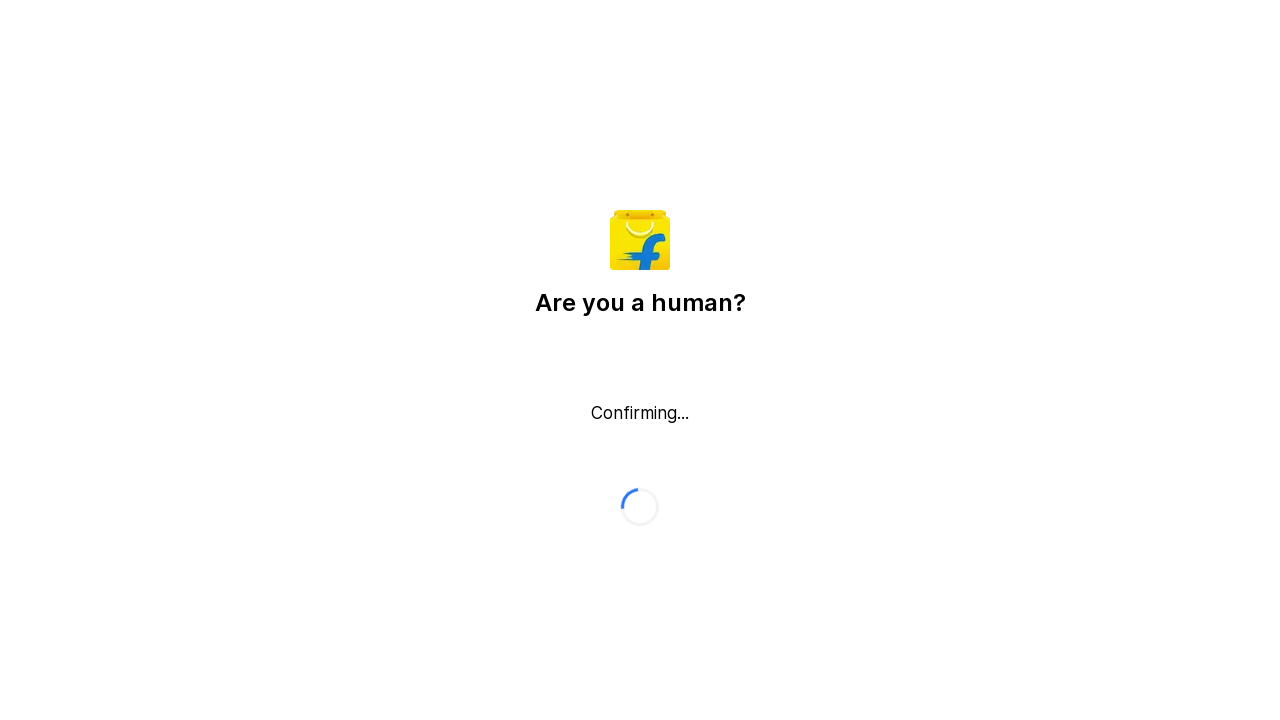